Tests filtering upcoming events by clicking events button and upcoming events filter

Starting URL: https://wearecommunity.io/

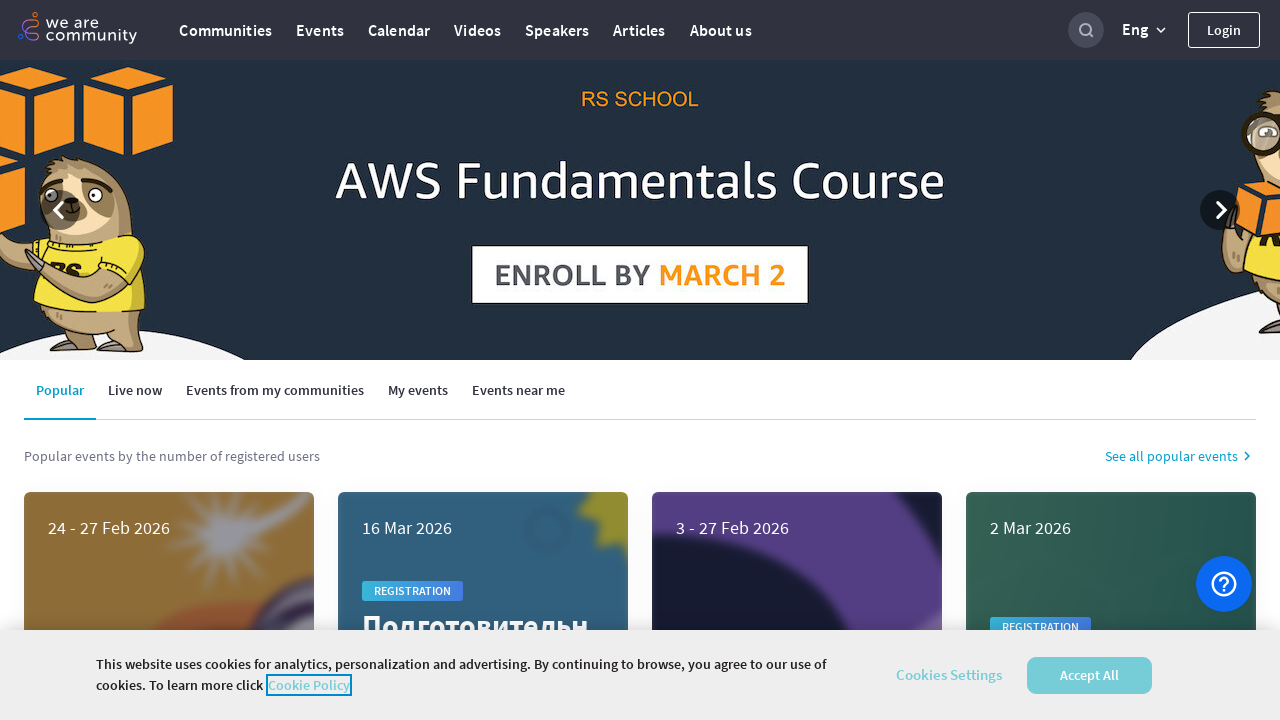

Clicked Events button at (320, 30) on text=Events
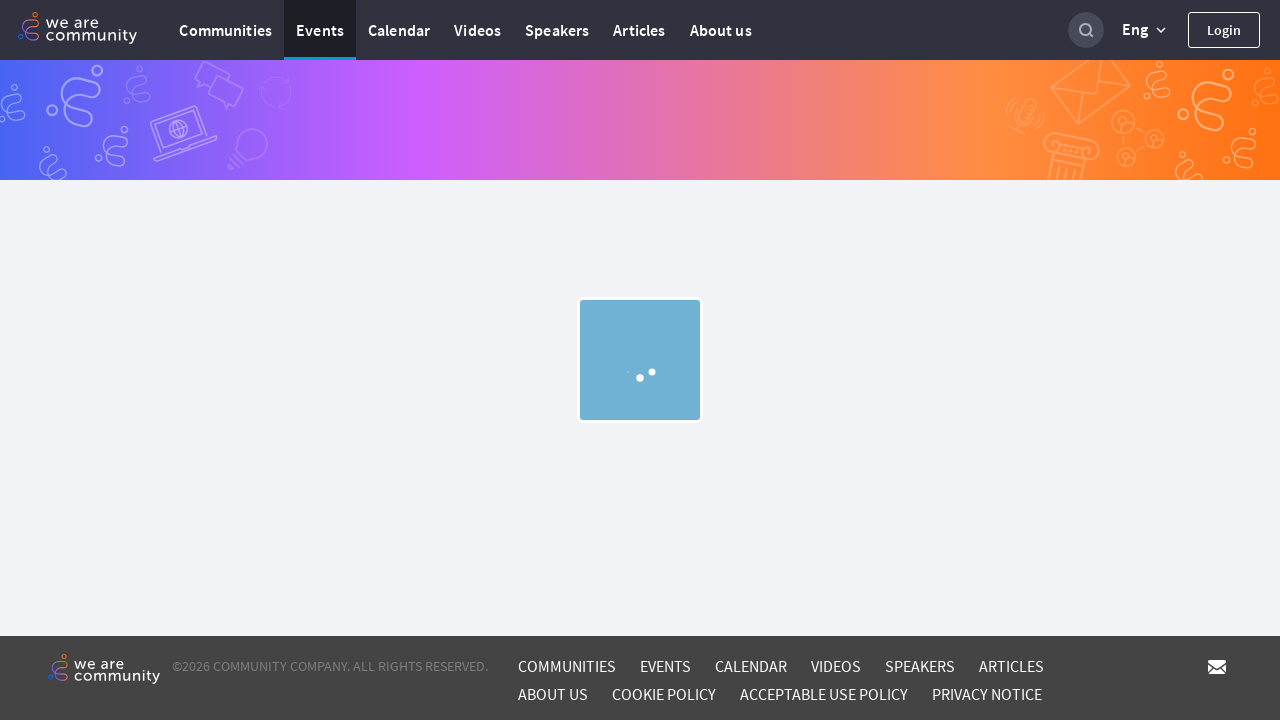

Clicked Upcoming Events filter at (534, 279) on text=Upcoming Events
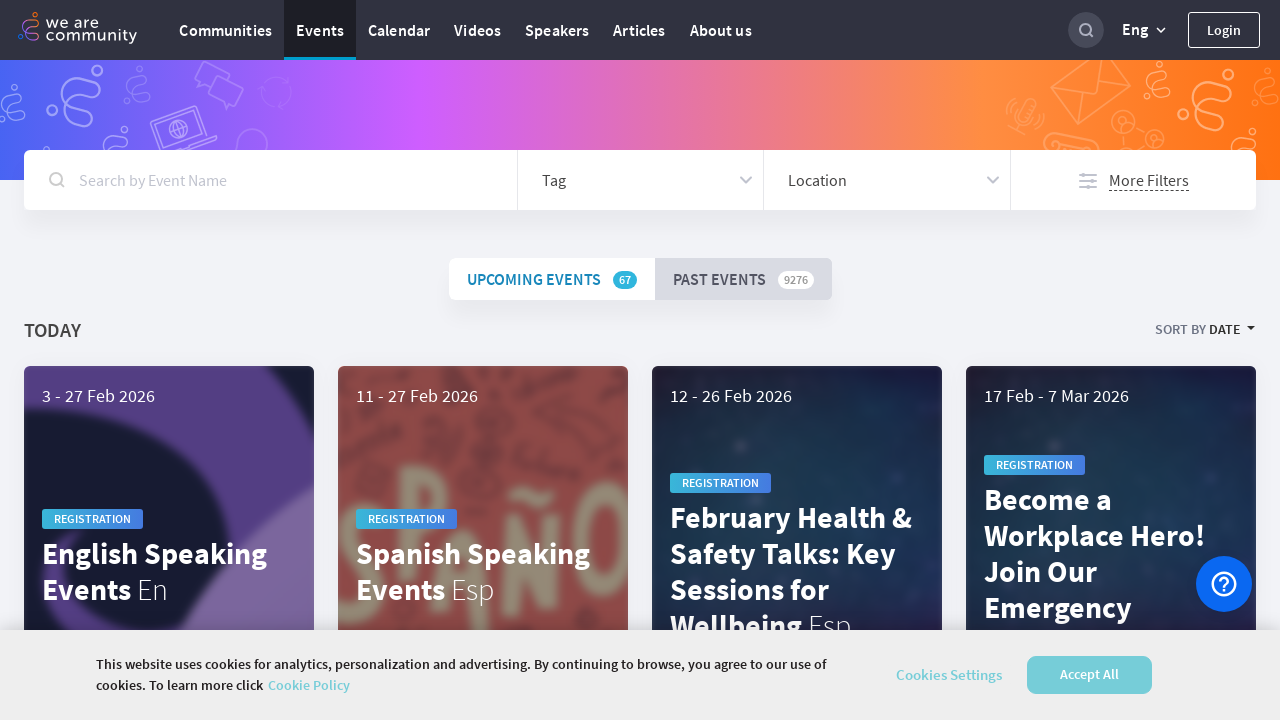

Upcoming events loaded successfully
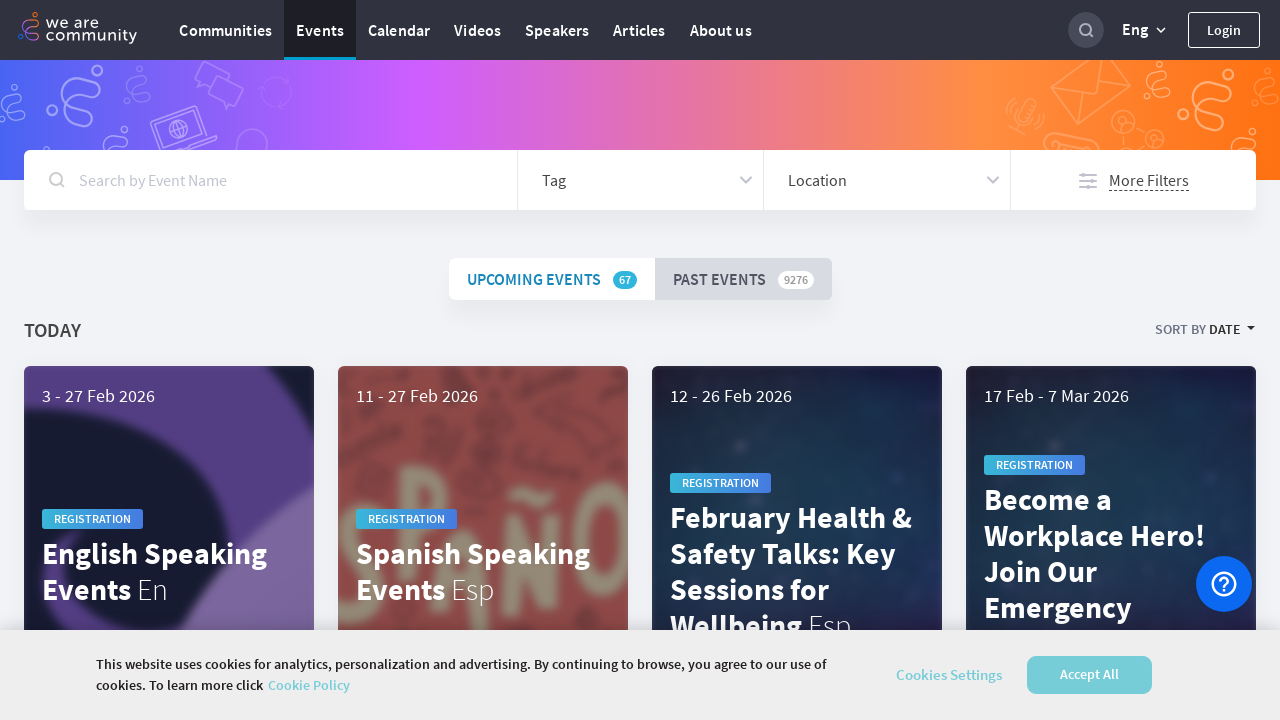

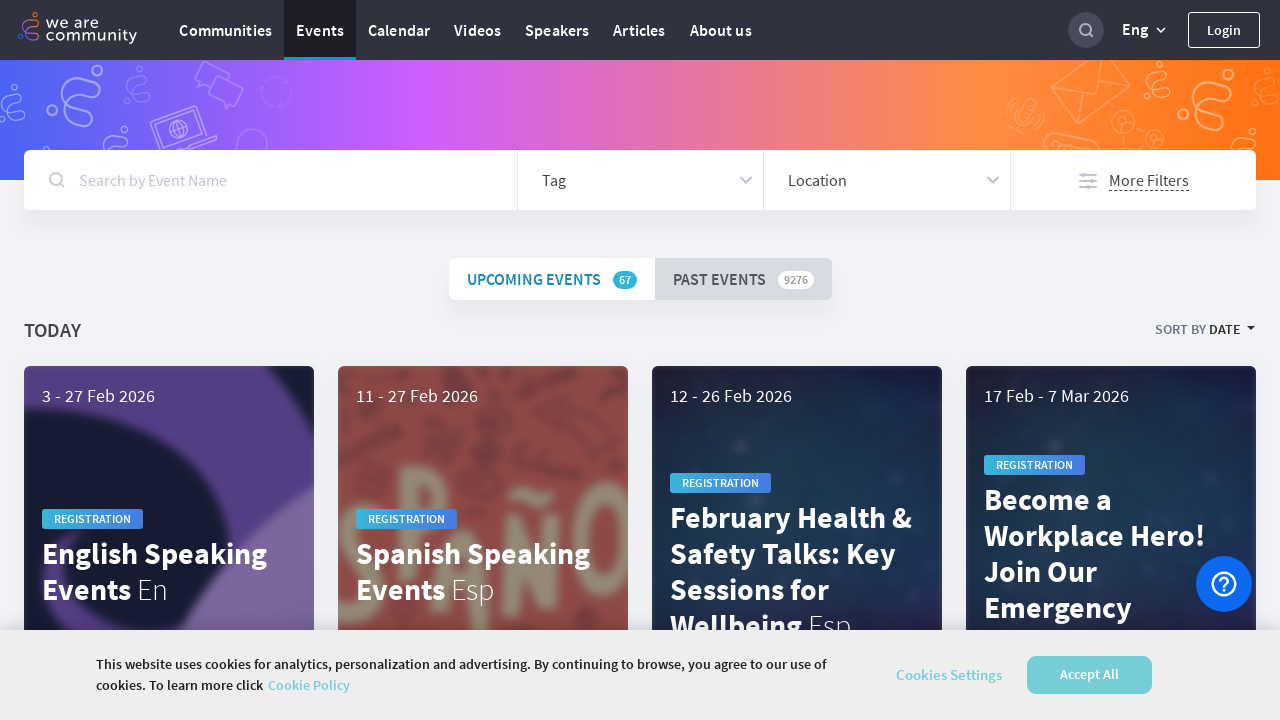